Tests window switching functionality by opening a new window and switching between parent and child windows to verify content

Starting URL: https://the-internet.herokuapp.com/

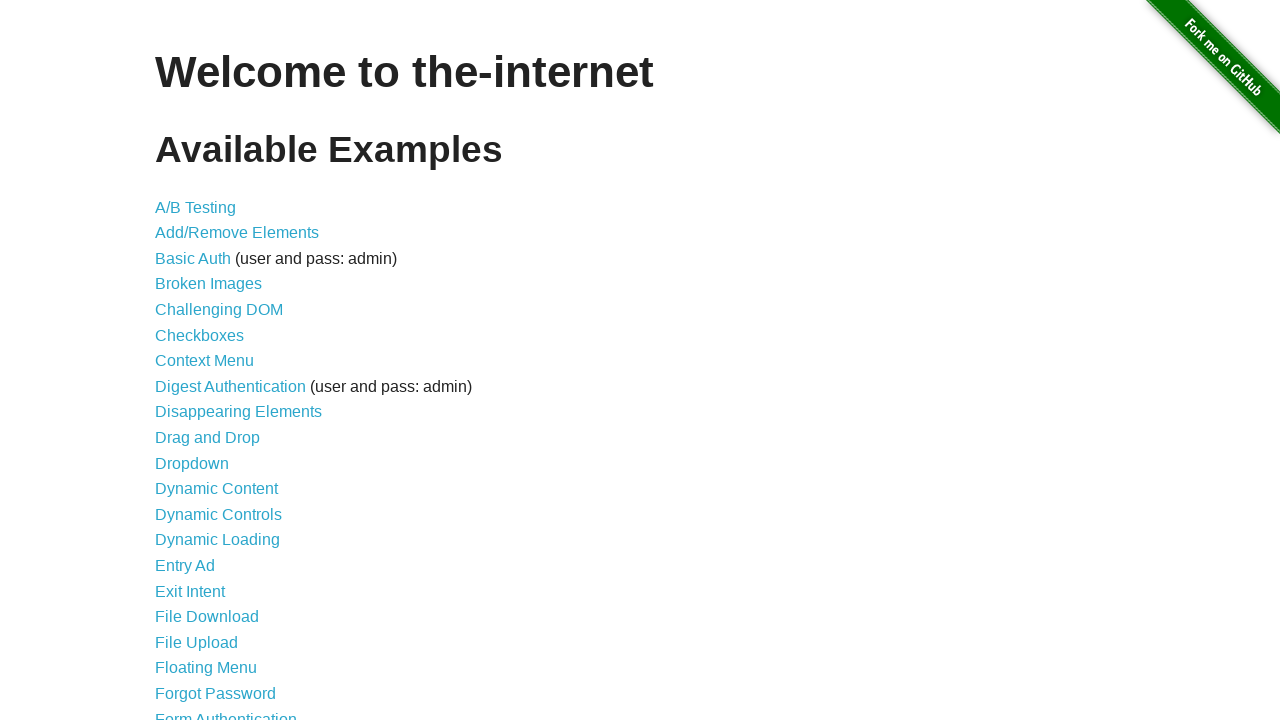

Clicked on Windows link to navigate to window switching page at (218, 369) on a[href='/windows']
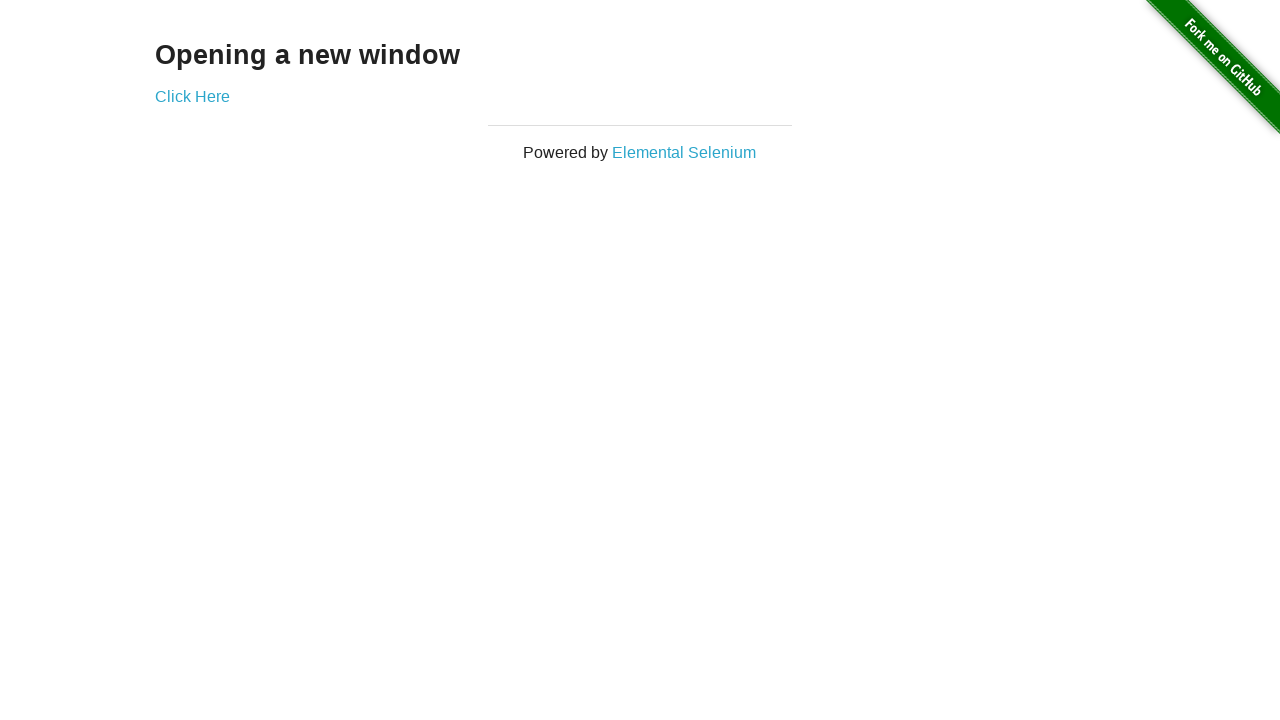

Opened new window by clicking link and captured new page object at (192, 96) on a[href='/windows/new']
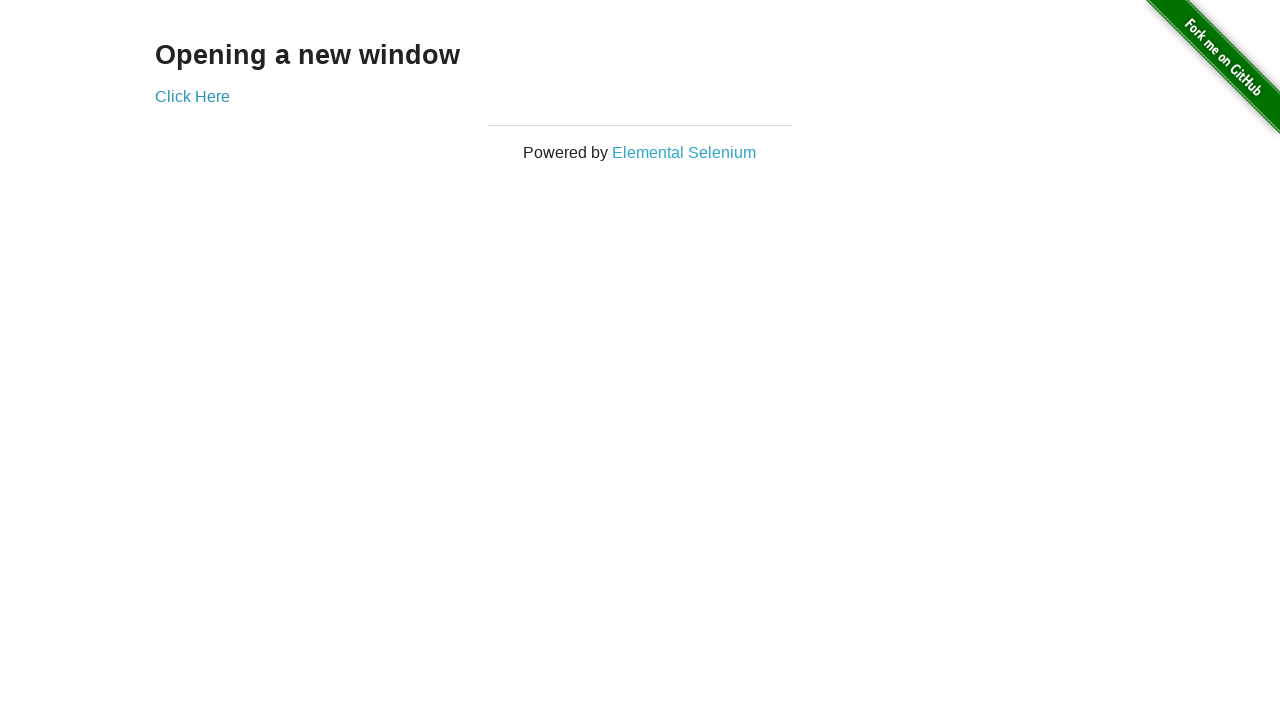

Retrieved heading text from child window
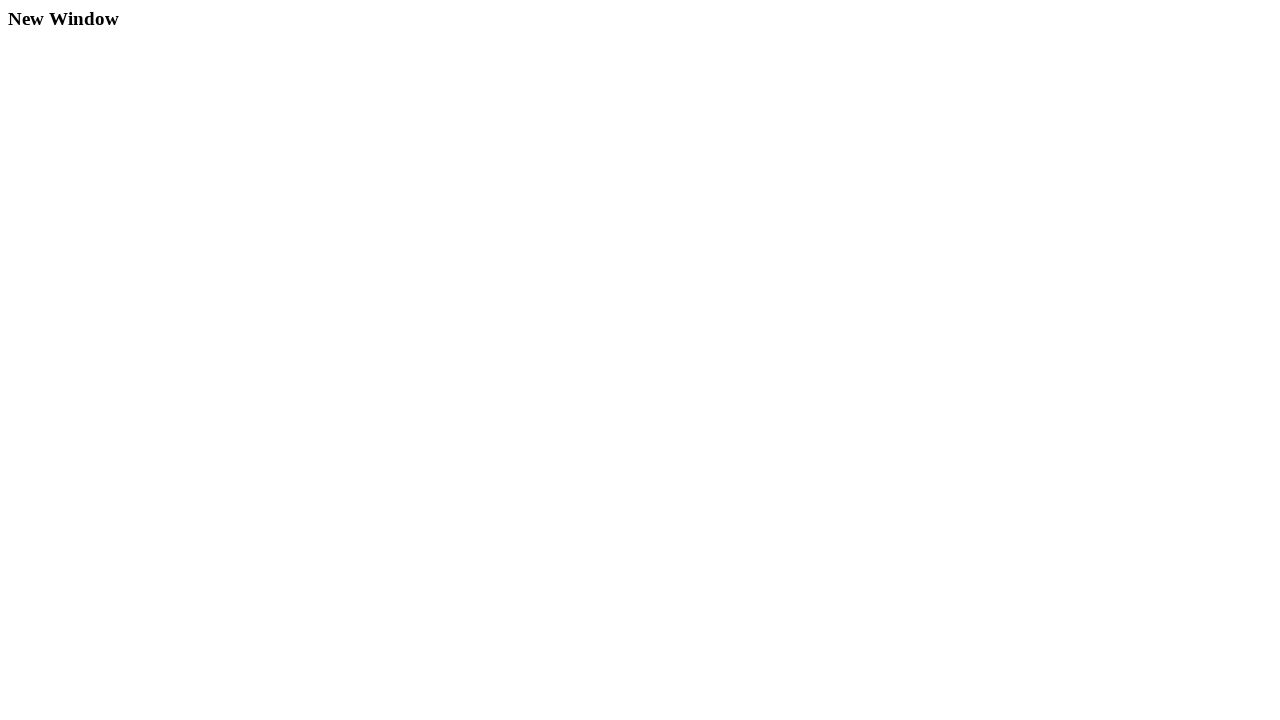

Retrieved heading text from parent window
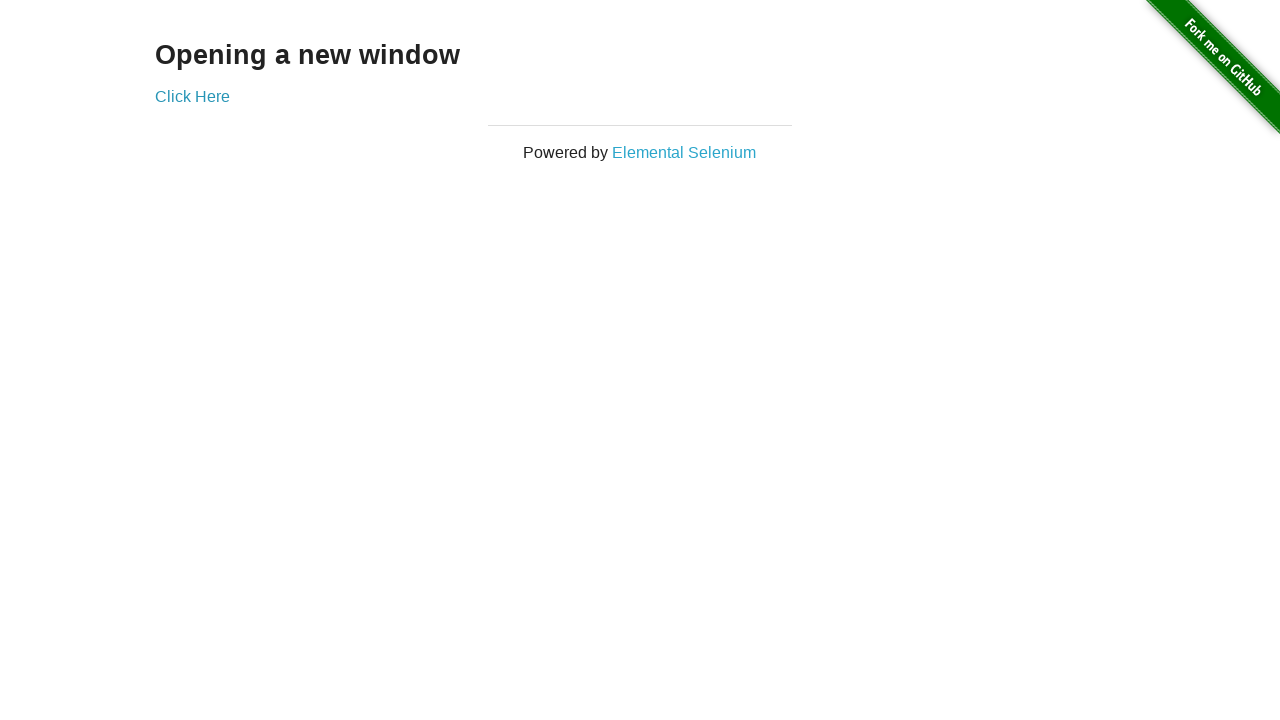

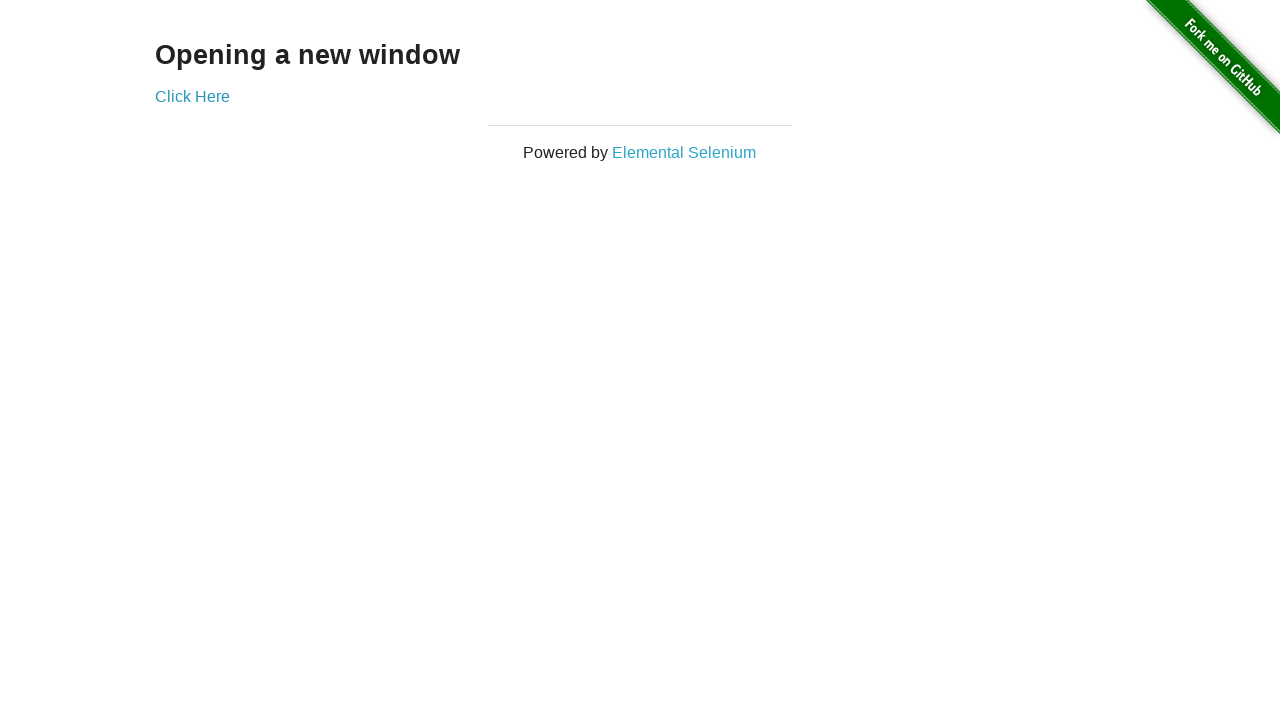